Navigates to actitime demo page and takes a screenshot

Starting URL: https://demo.actitime.com/

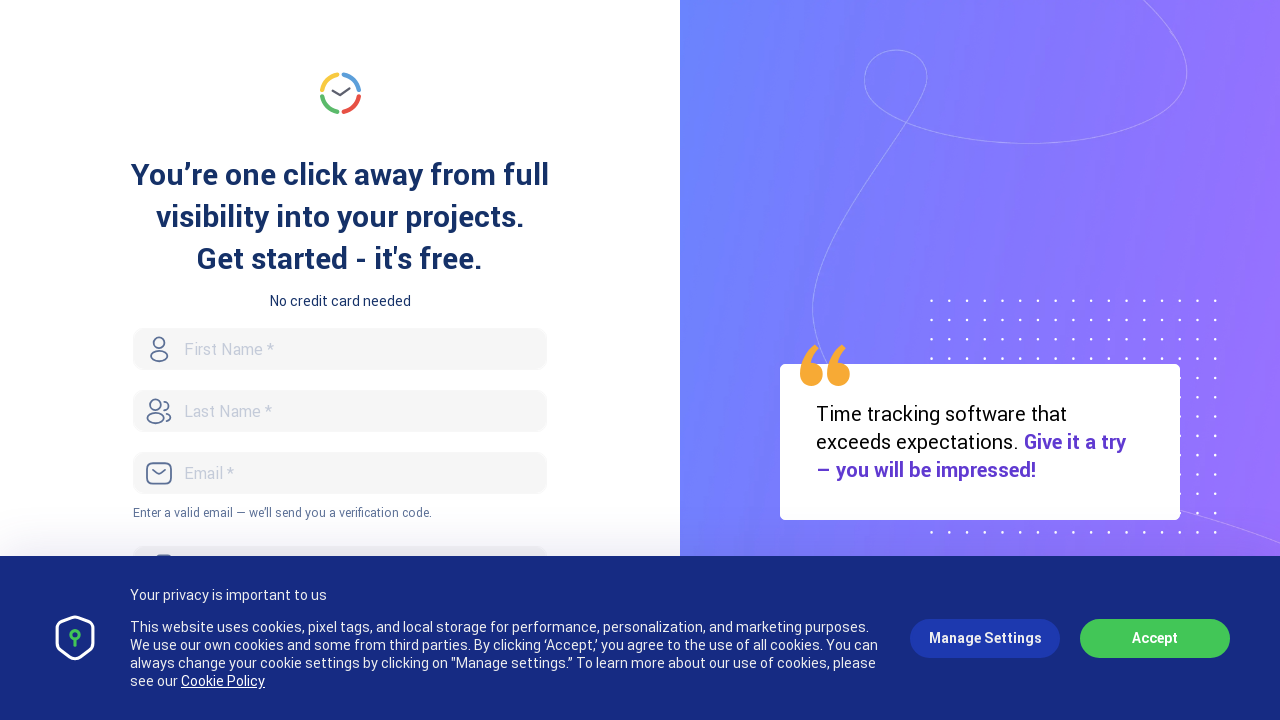

Navigated to actitime demo page
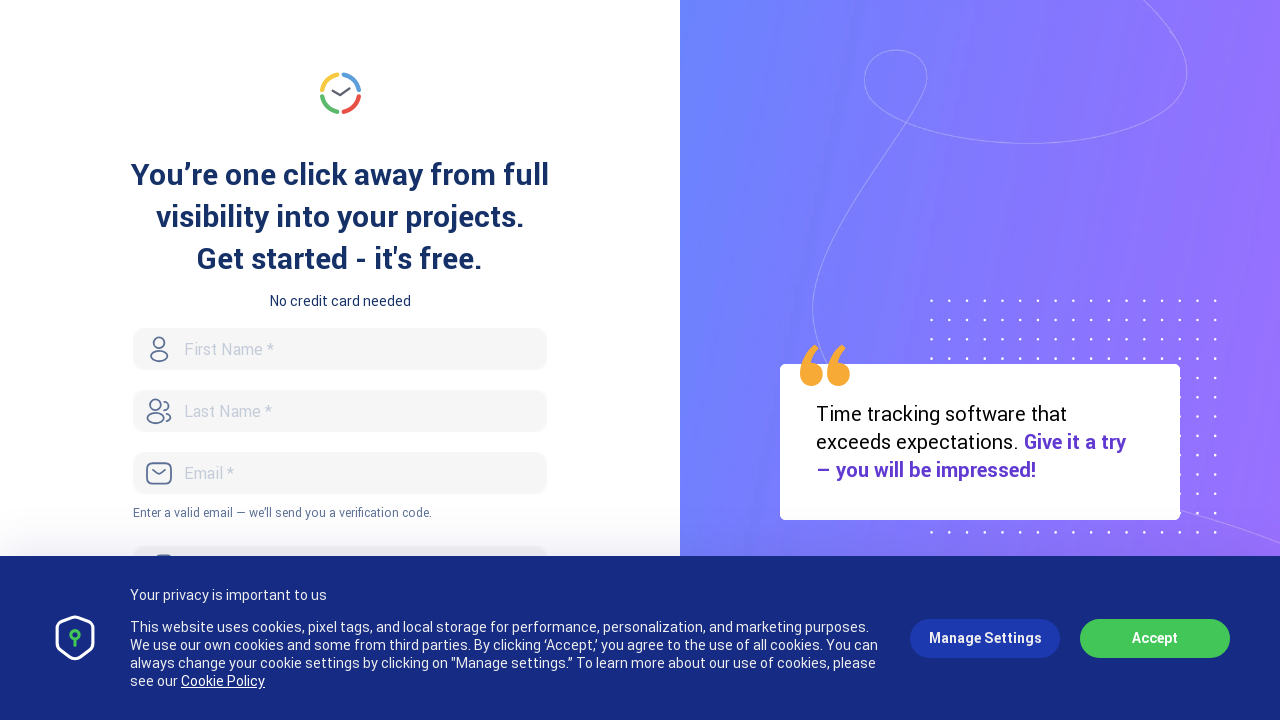

Took screenshot of the page
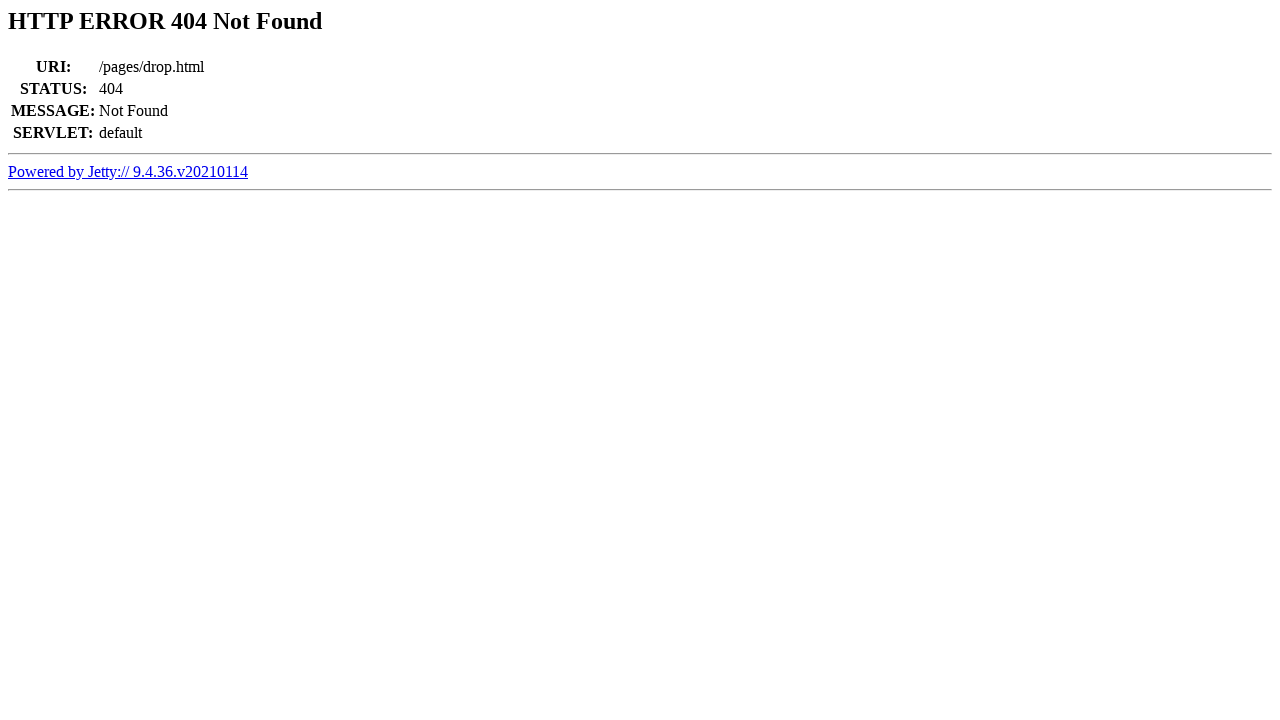

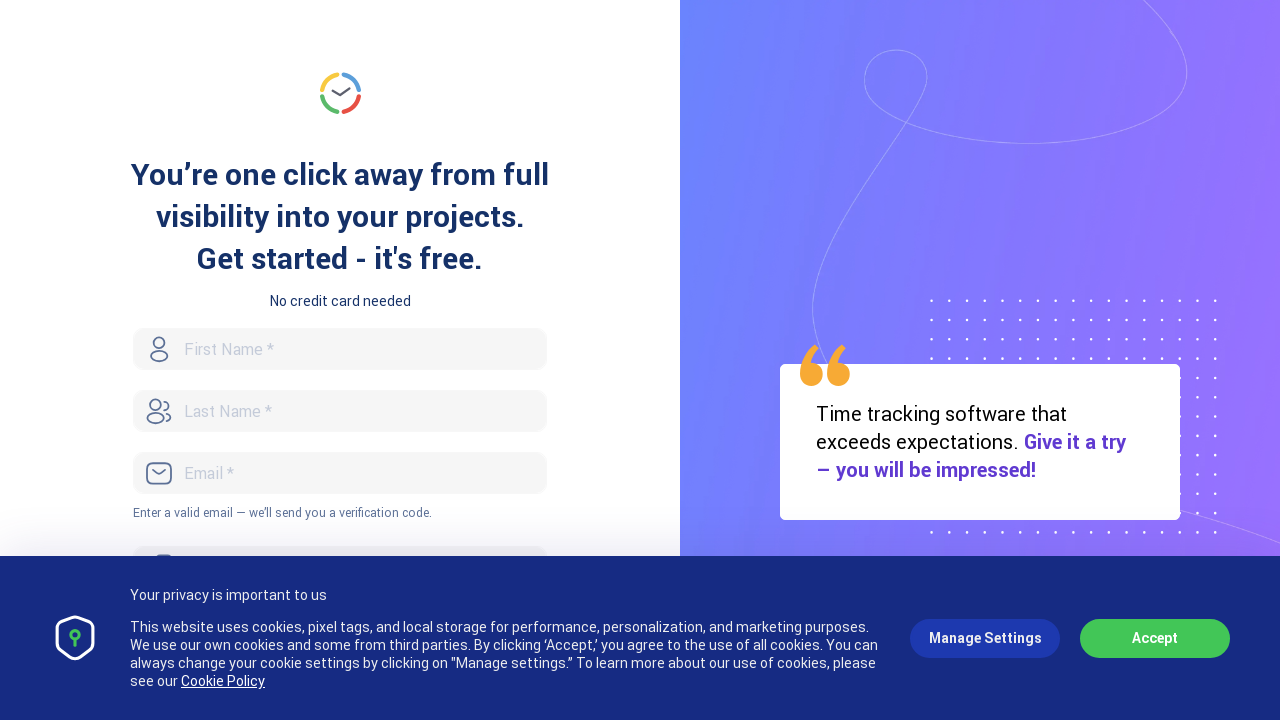